Tests opening multiple navigation menu items (Downloads, Documentation, Projects, Support, Blog) in new tabs by right-clicking each link and selecting "Open in new tab", then switches through all opened tabs.

Starting URL: https://www.selenium.dev/

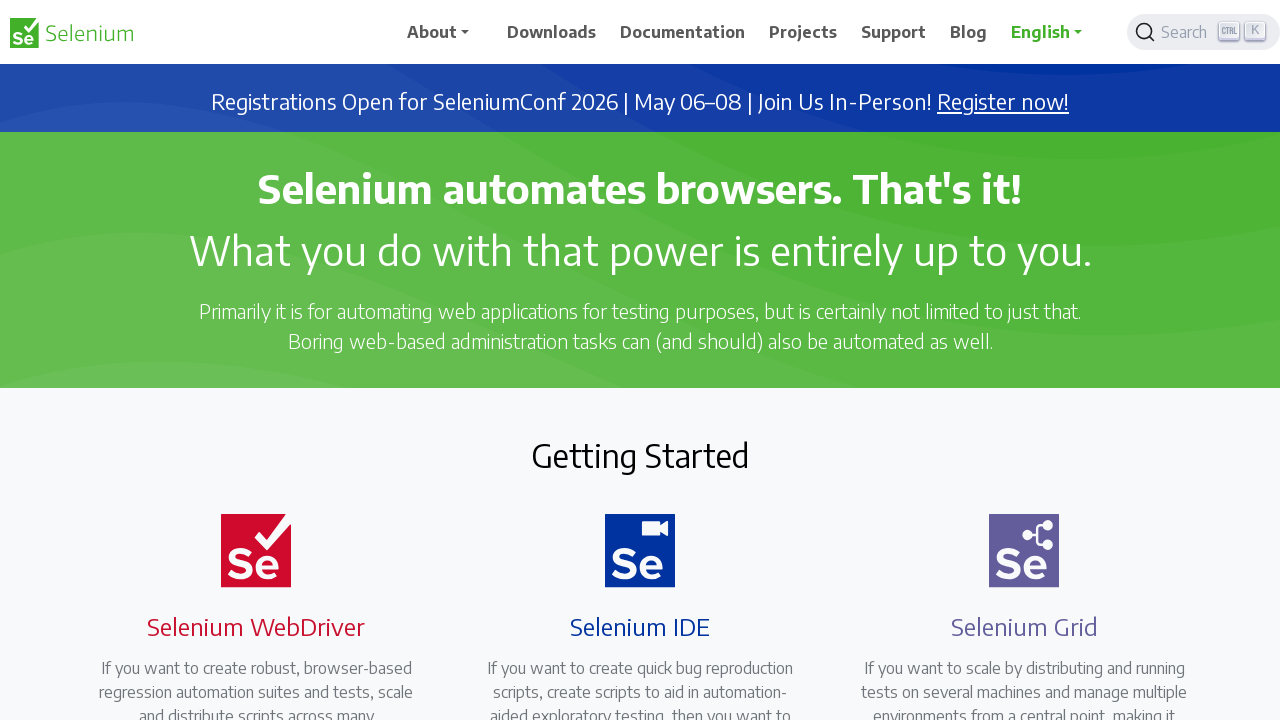

Located navigation element 'Downloads'
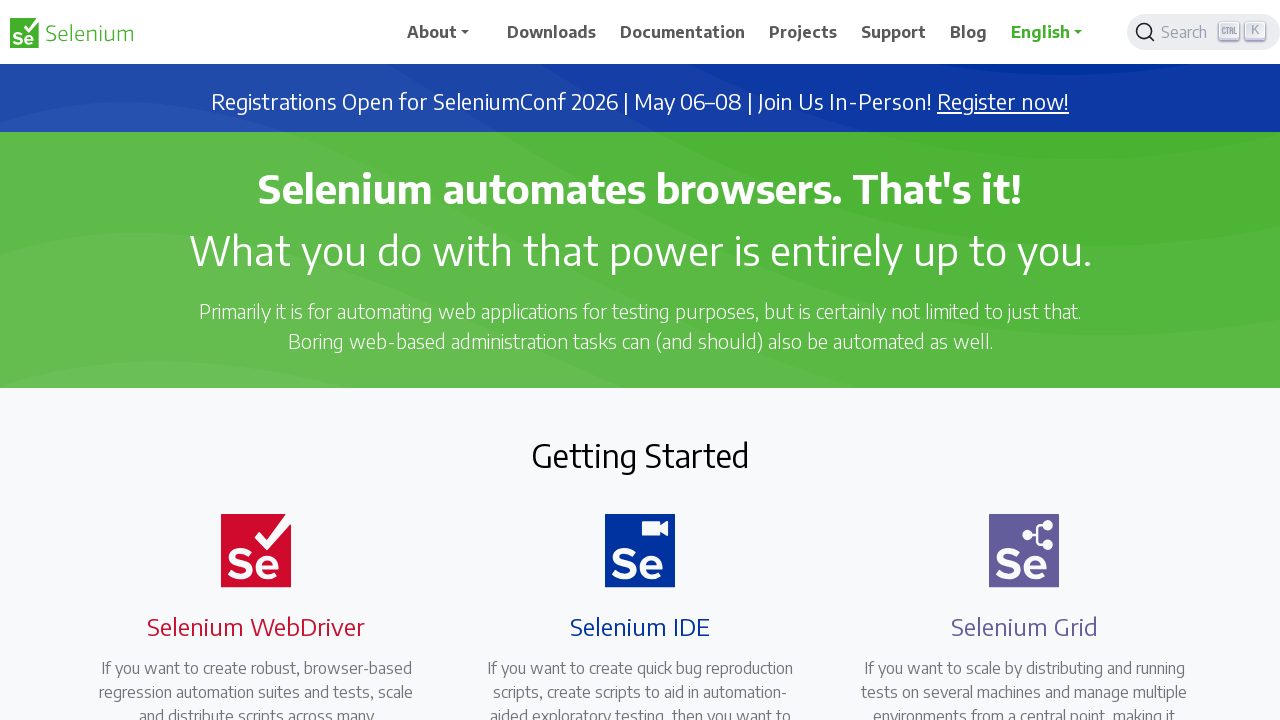

Right-clicked on 'Downloads' to open context menu at (552, 32) on //span[text()='Downloads']
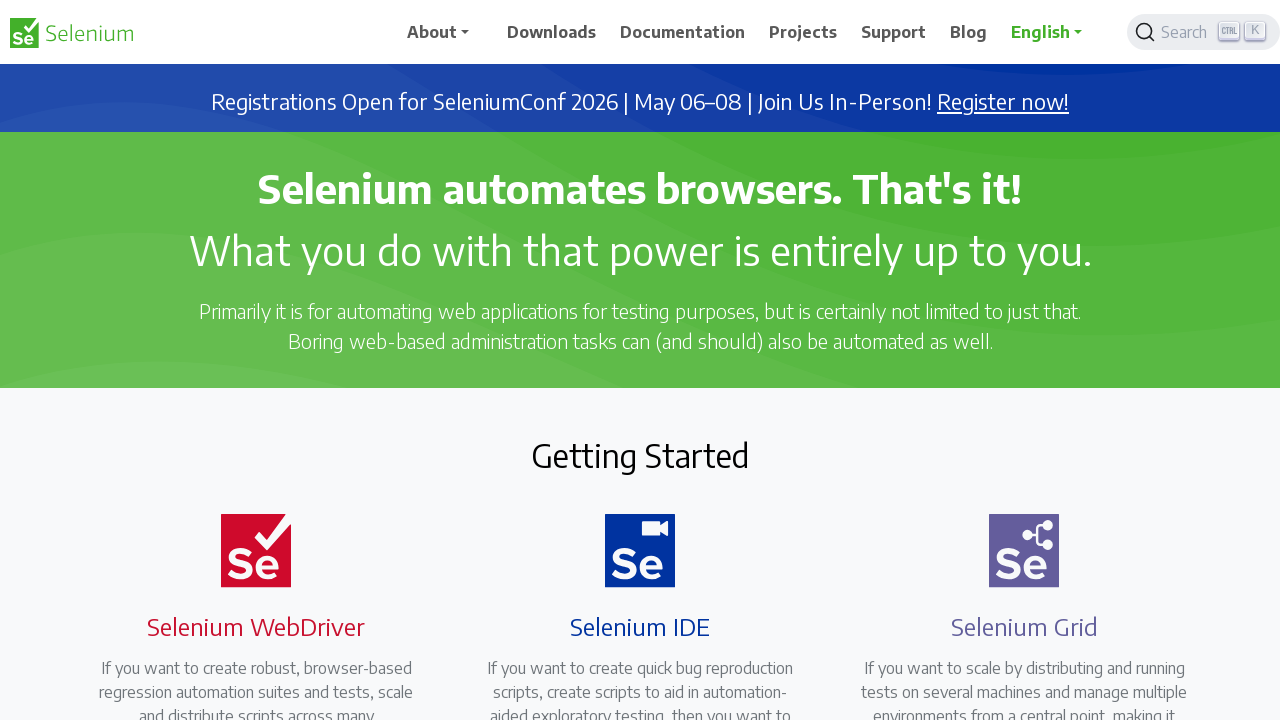

Waited 500ms for context menu to appear
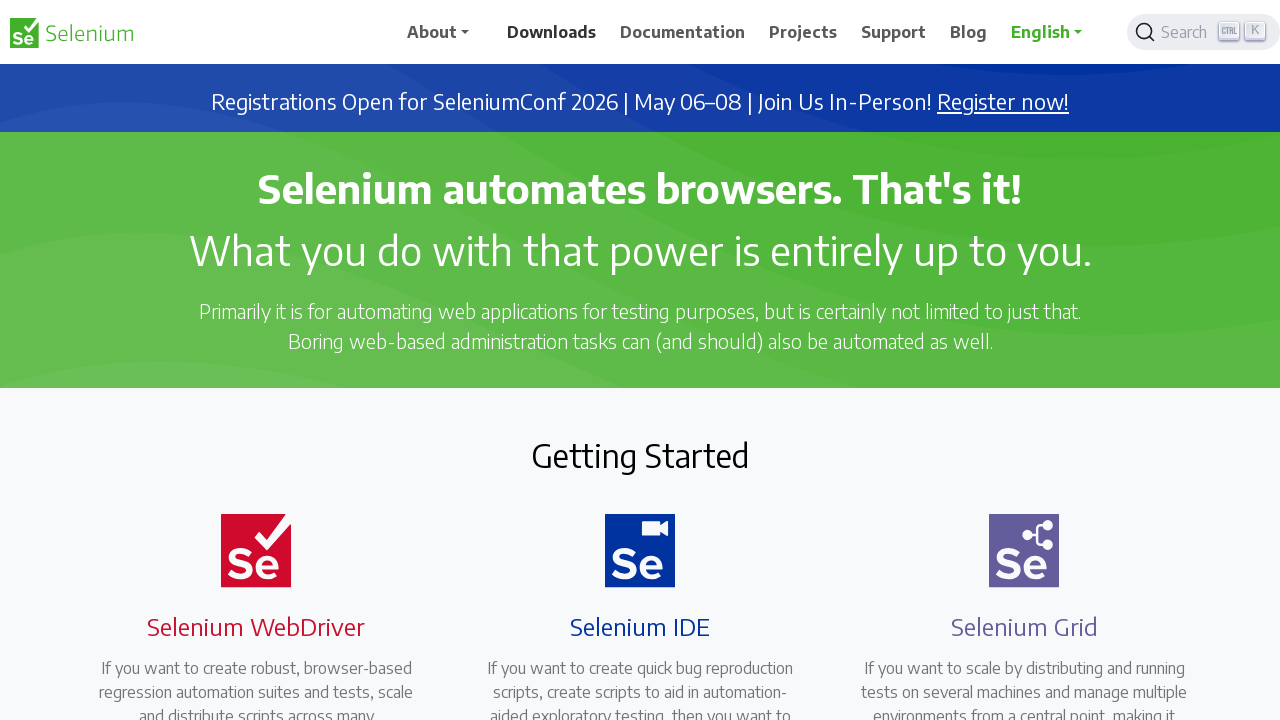

Pressed 'T' to open 'Downloads' in new tab
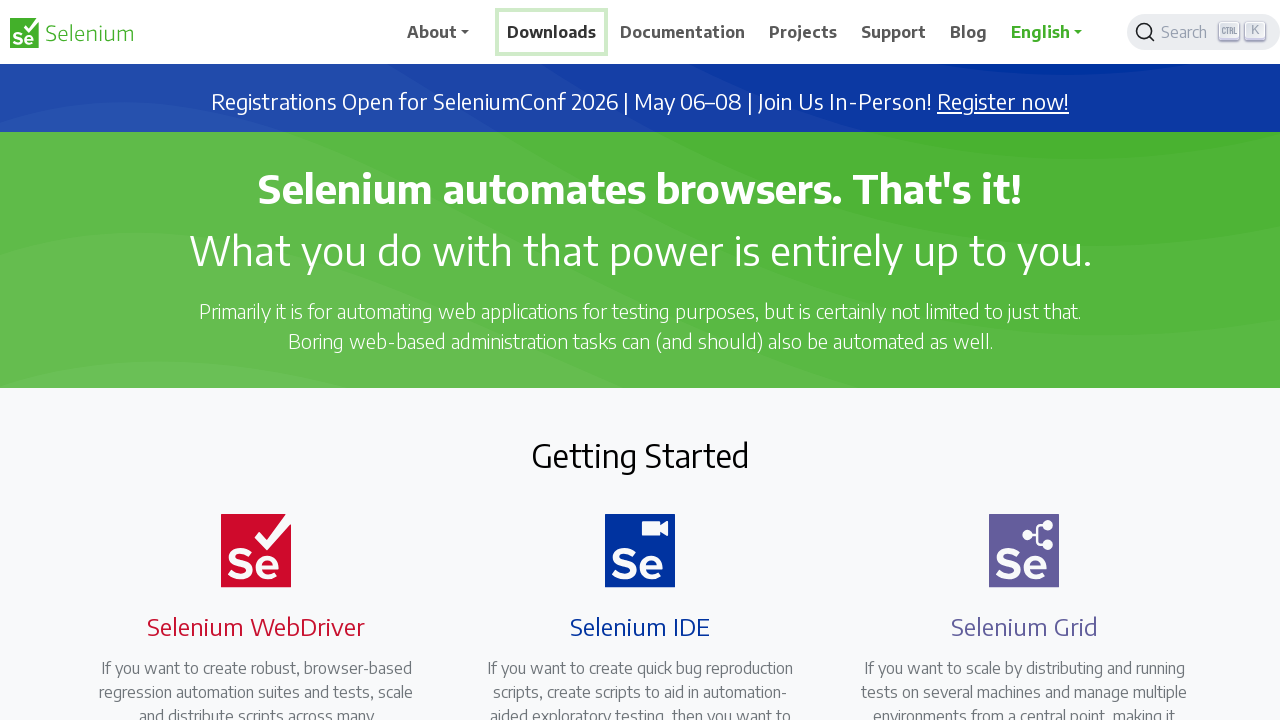

Waited 1000ms for new tab to open
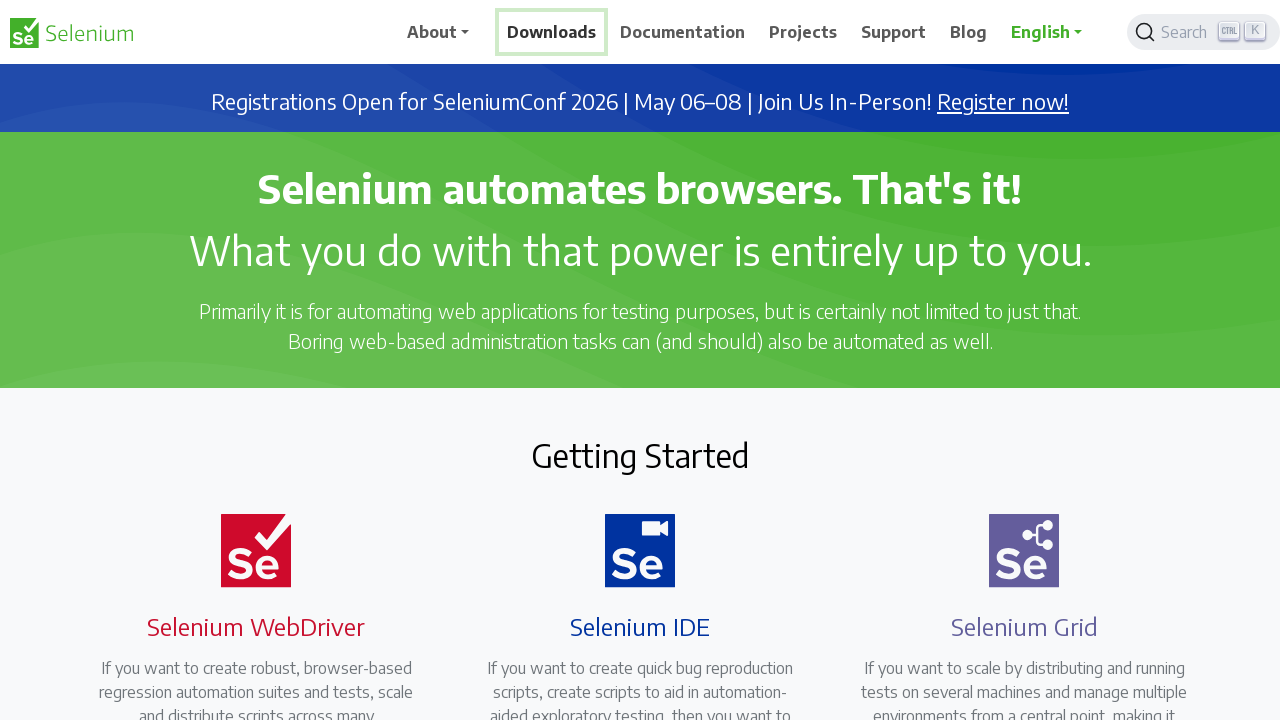

Located navigation element 'Documentation'
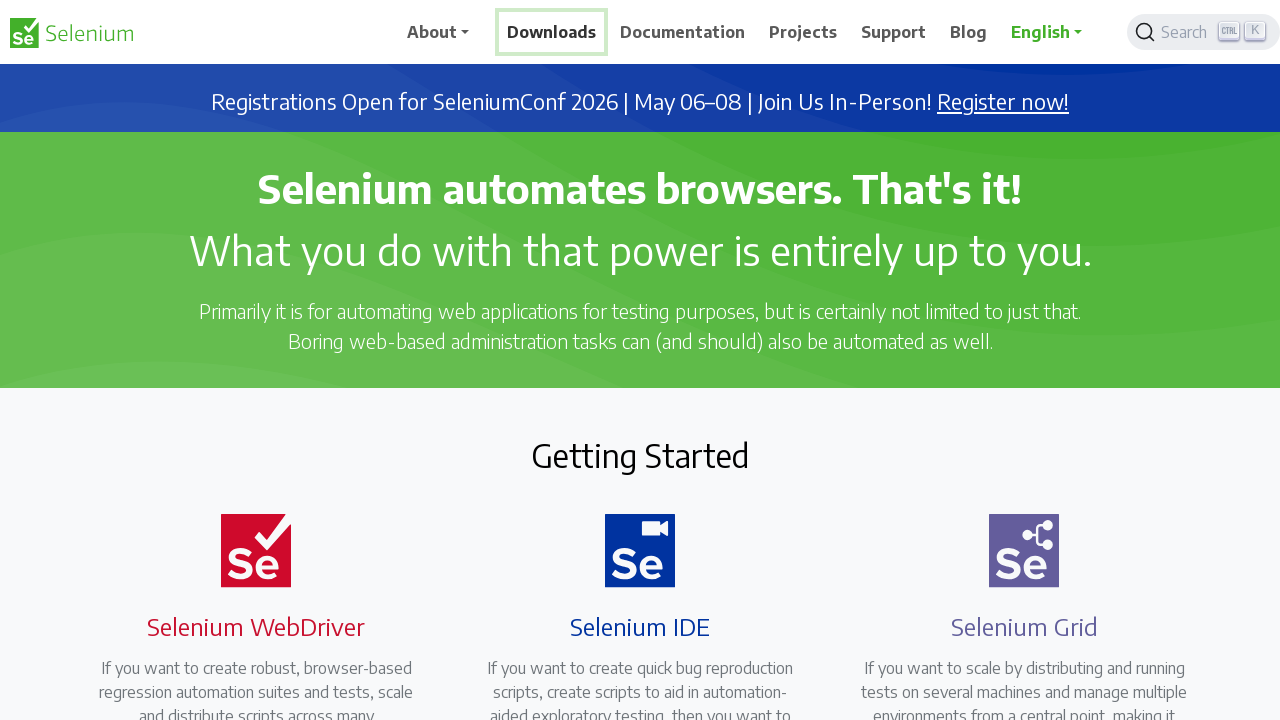

Right-clicked on 'Documentation' to open context menu at (683, 32) on //span[text()='Documentation']
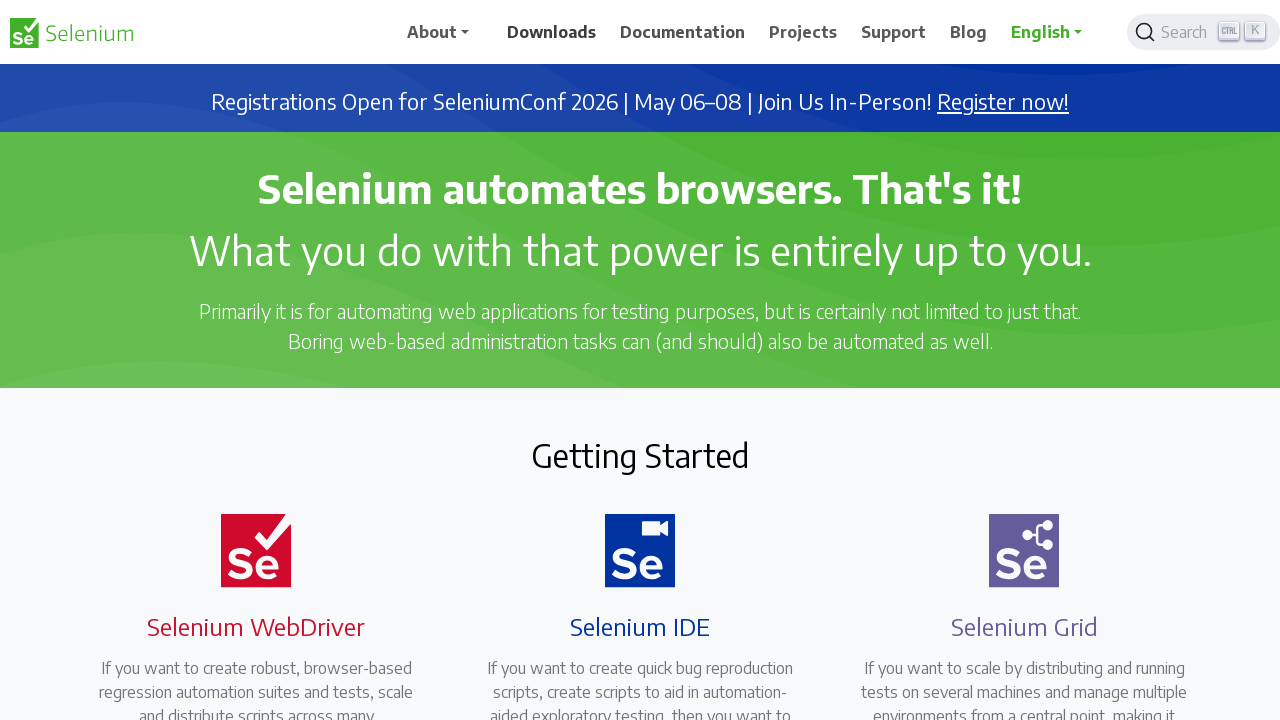

Waited 500ms for context menu to appear
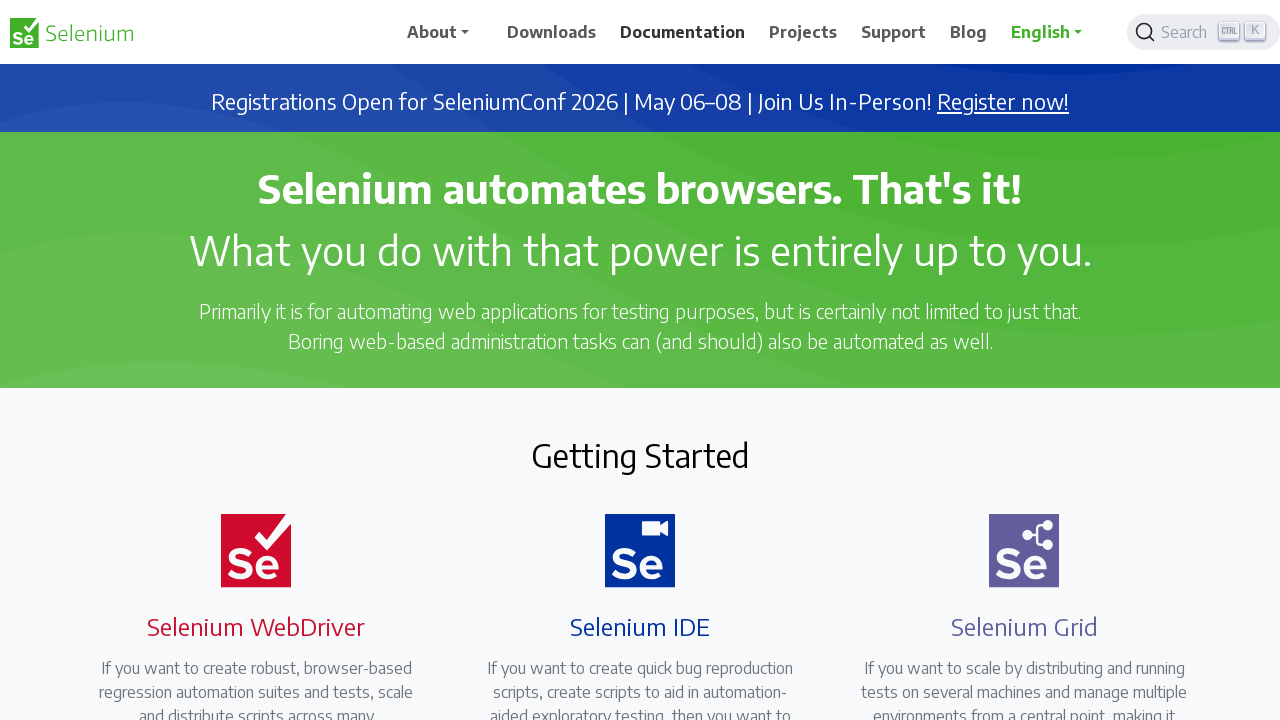

Pressed 'T' to open 'Documentation' in new tab
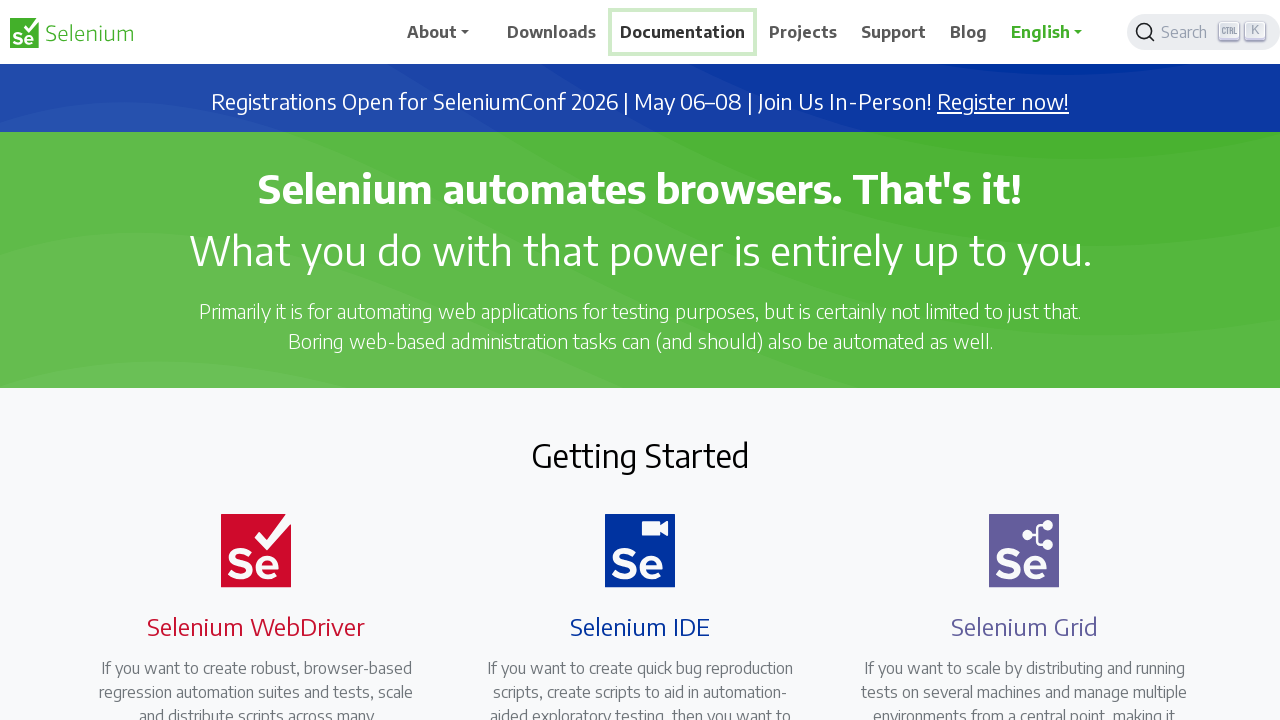

Waited 1000ms for new tab to open
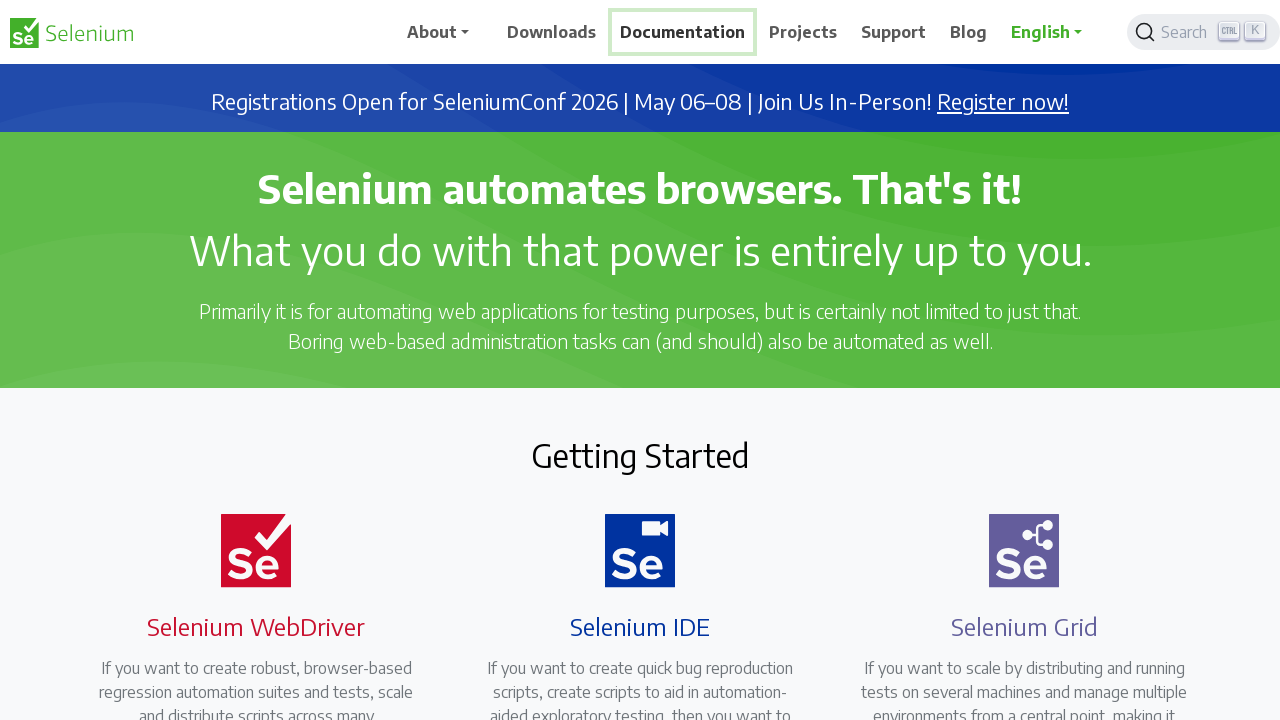

Located navigation element 'Projects'
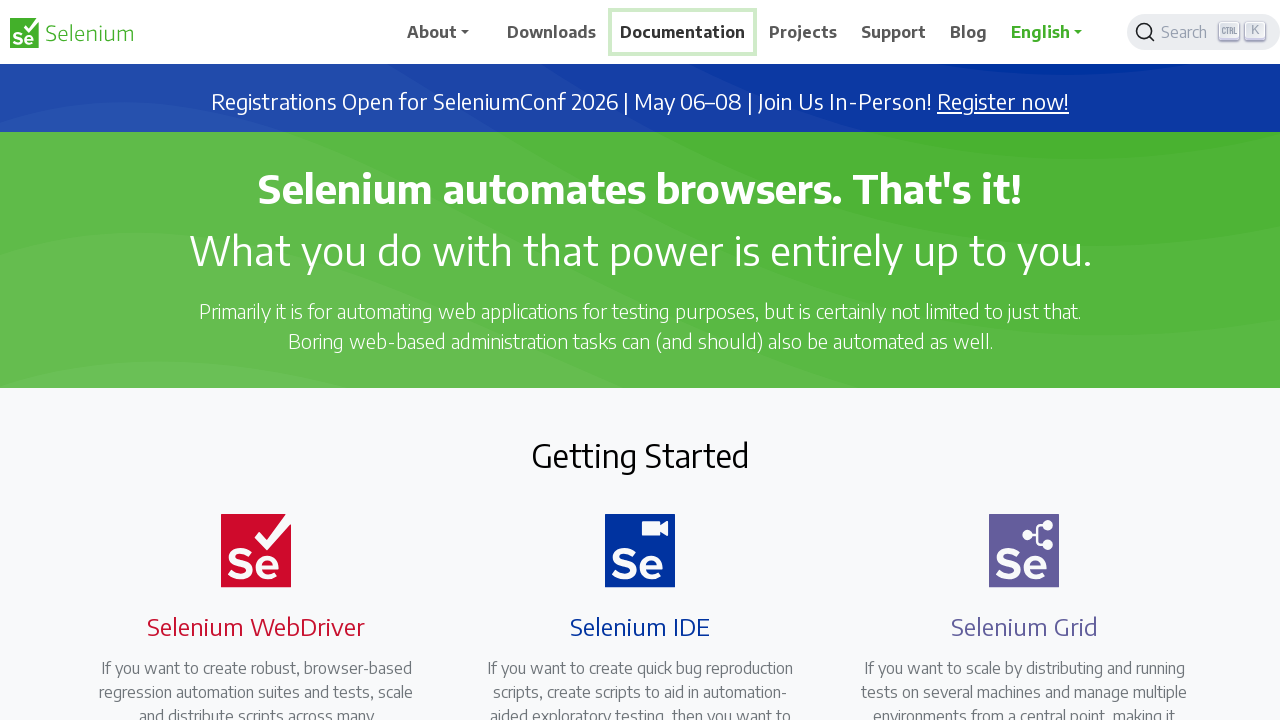

Right-clicked on 'Projects' to open context menu at (803, 32) on //span[text()='Projects']
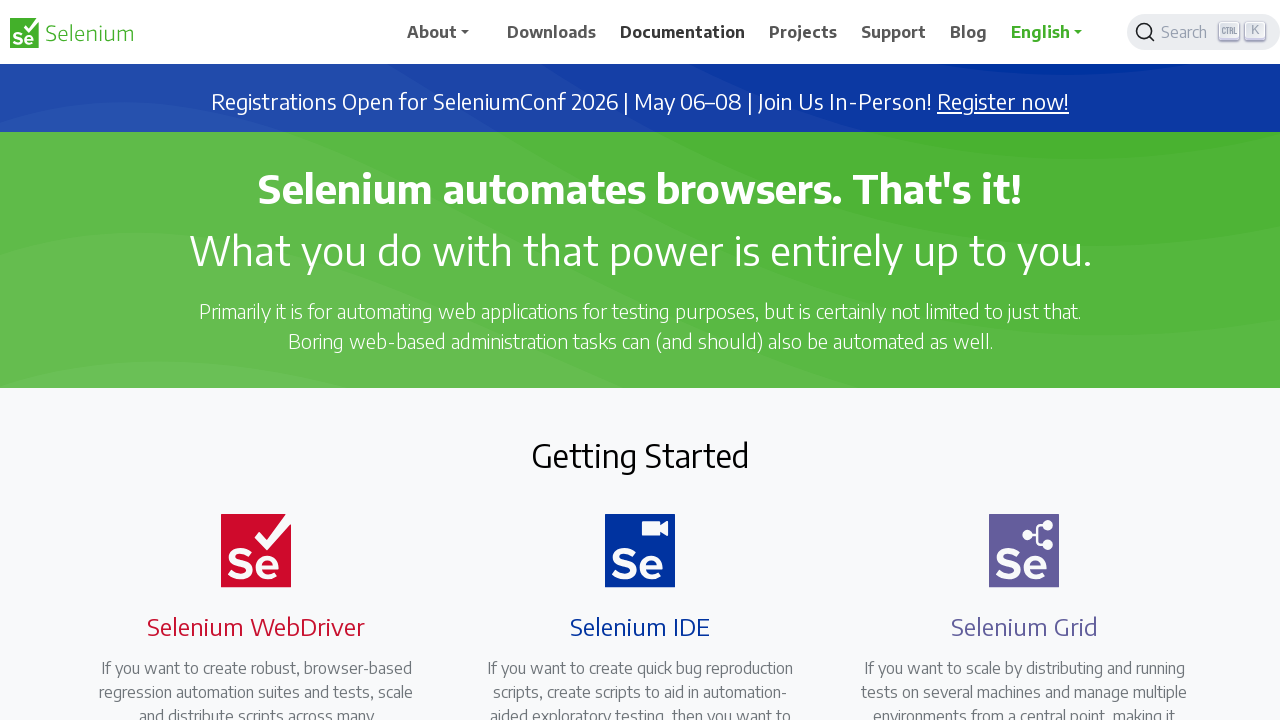

Waited 500ms for context menu to appear
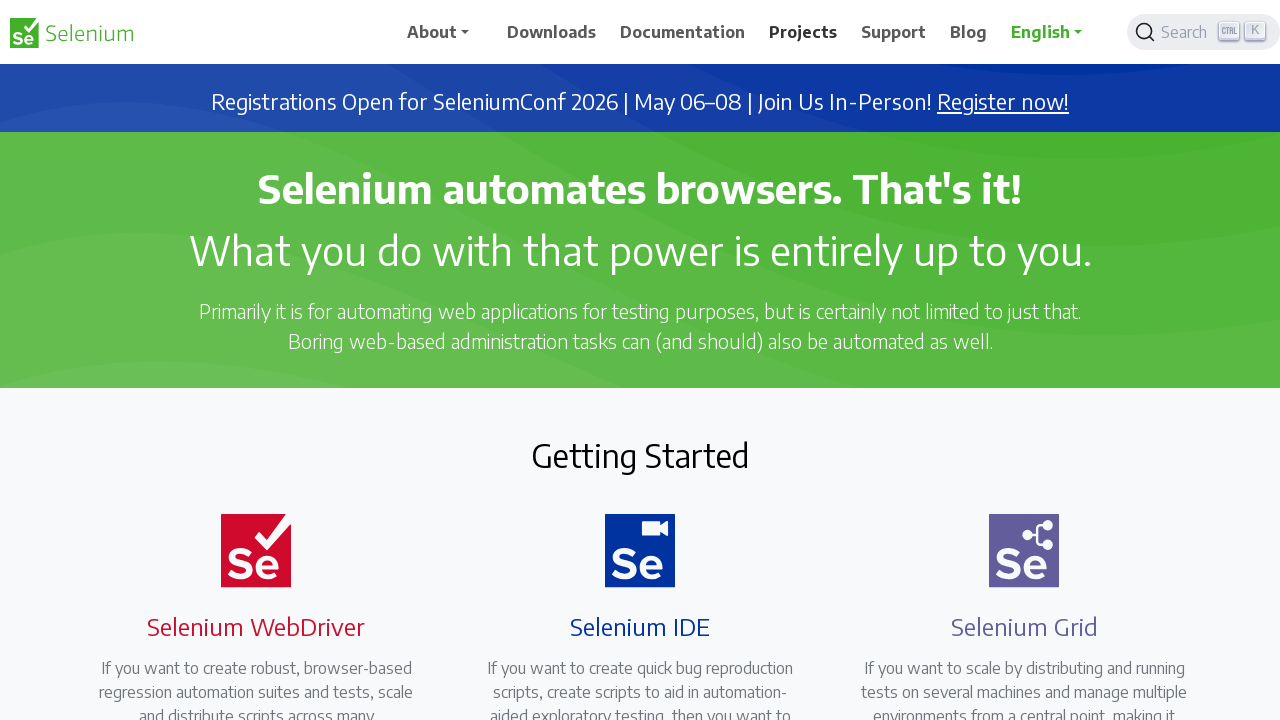

Pressed 'T' to open 'Projects' in new tab
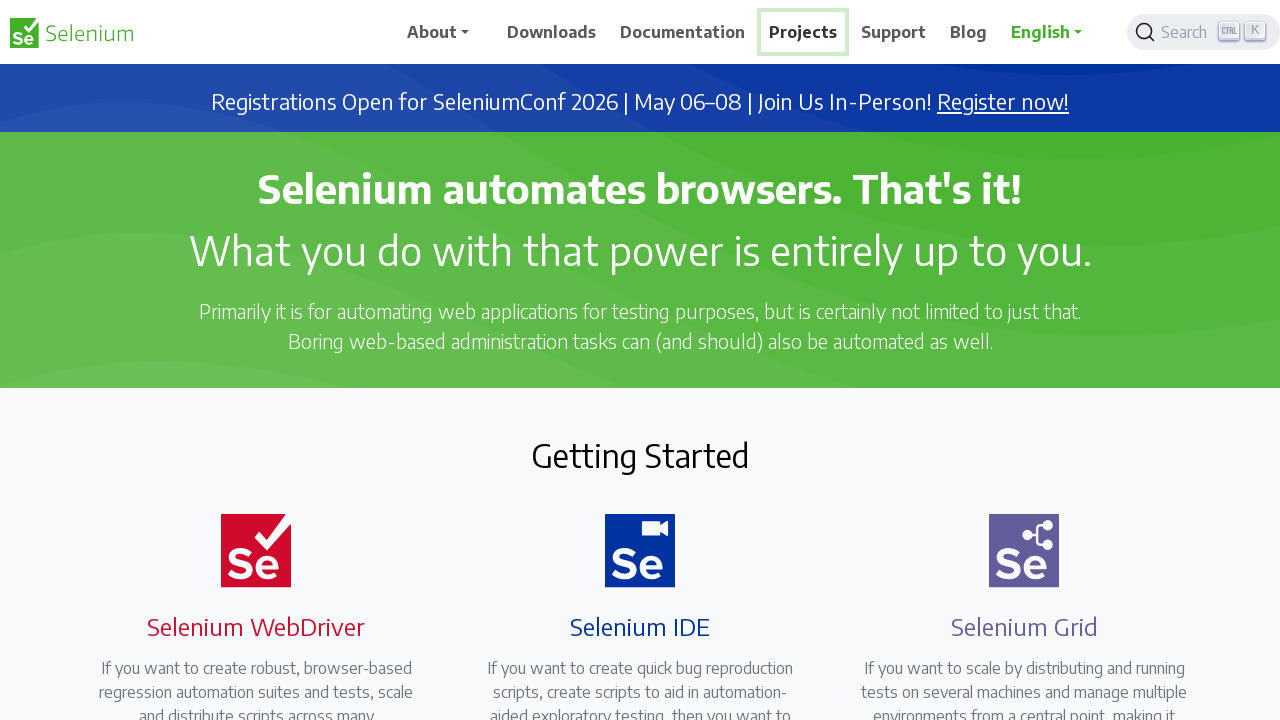

Waited 1000ms for new tab to open
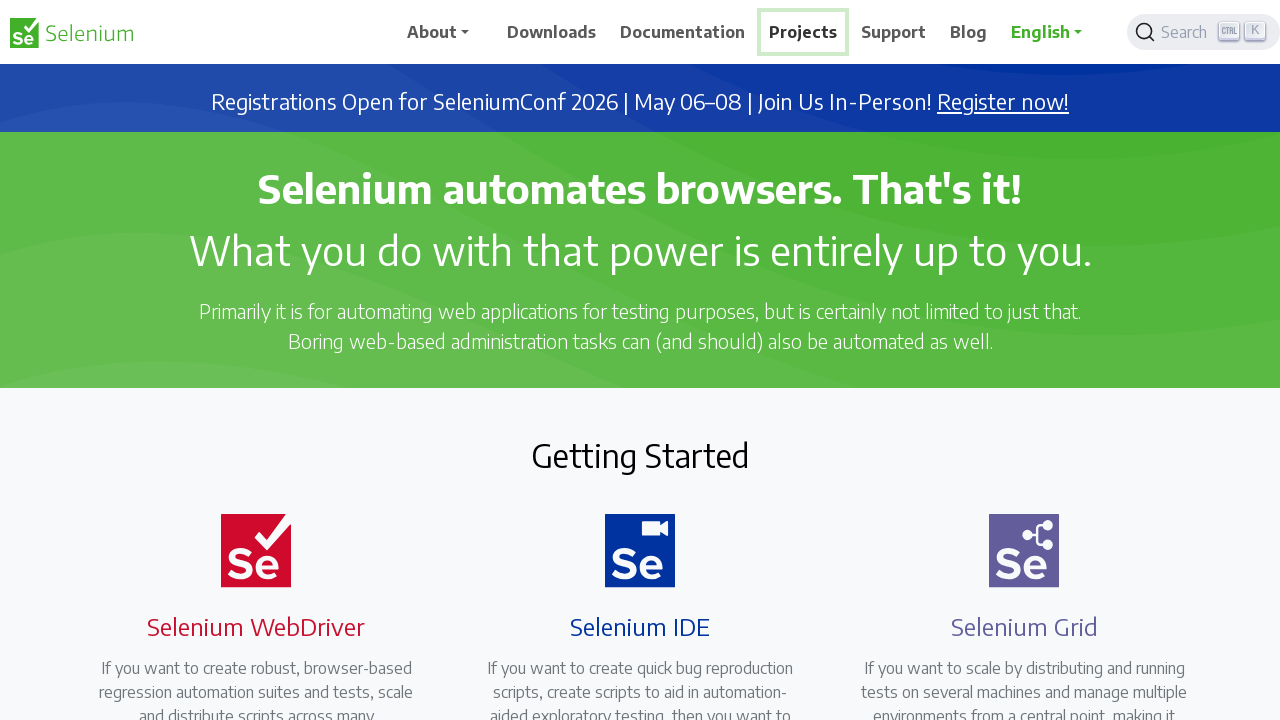

Located navigation element 'Support'
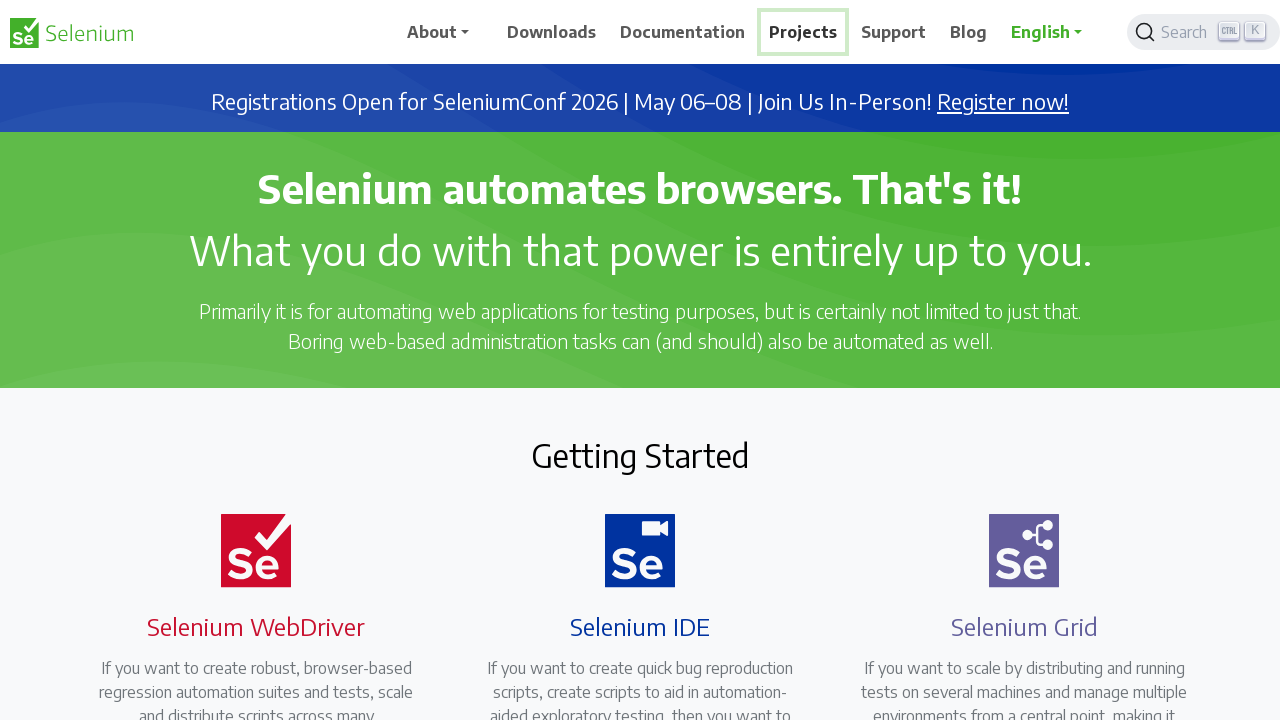

Right-clicked on 'Support' to open context menu at (894, 32) on //span[text()='Support']
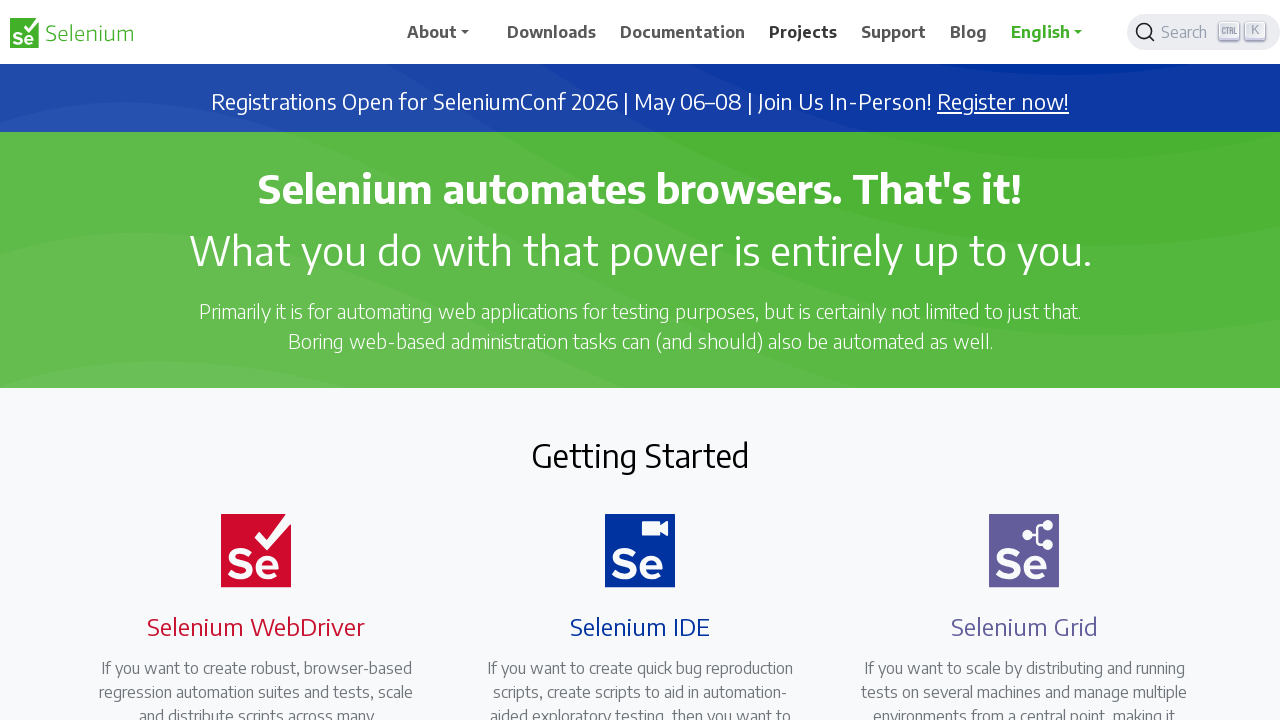

Waited 500ms for context menu to appear
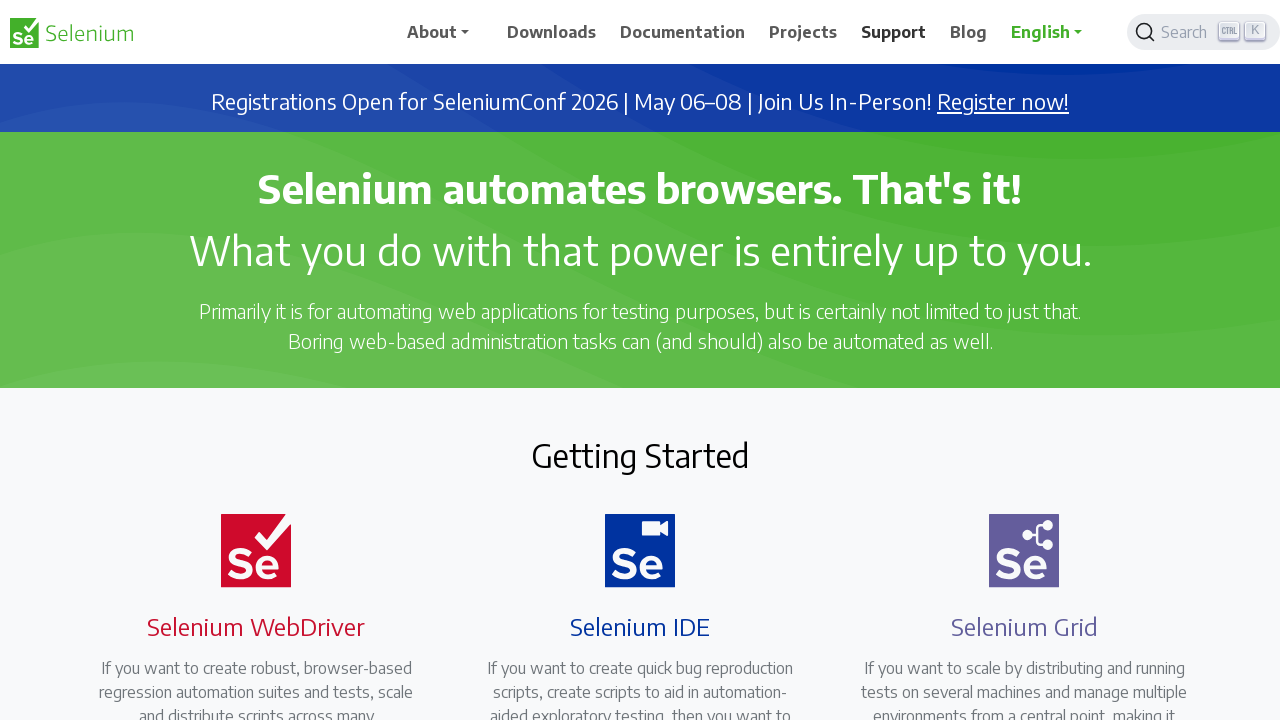

Pressed 'T' to open 'Support' in new tab
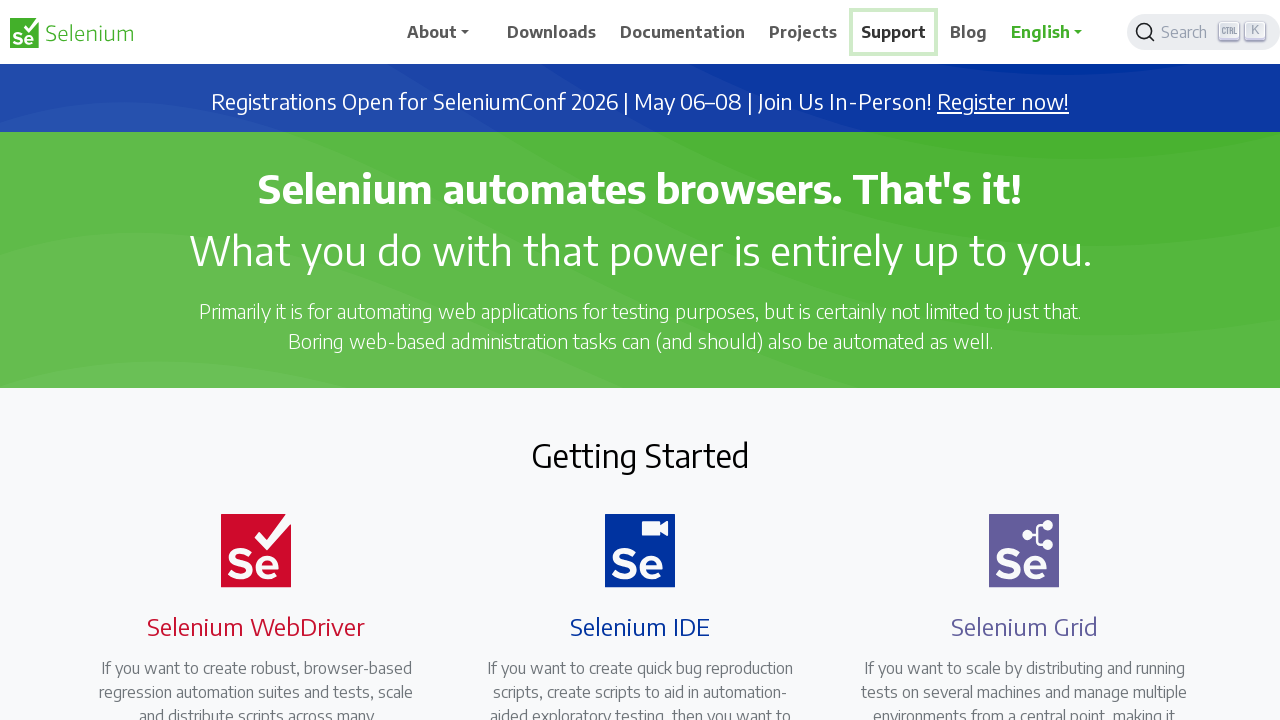

Waited 1000ms for new tab to open
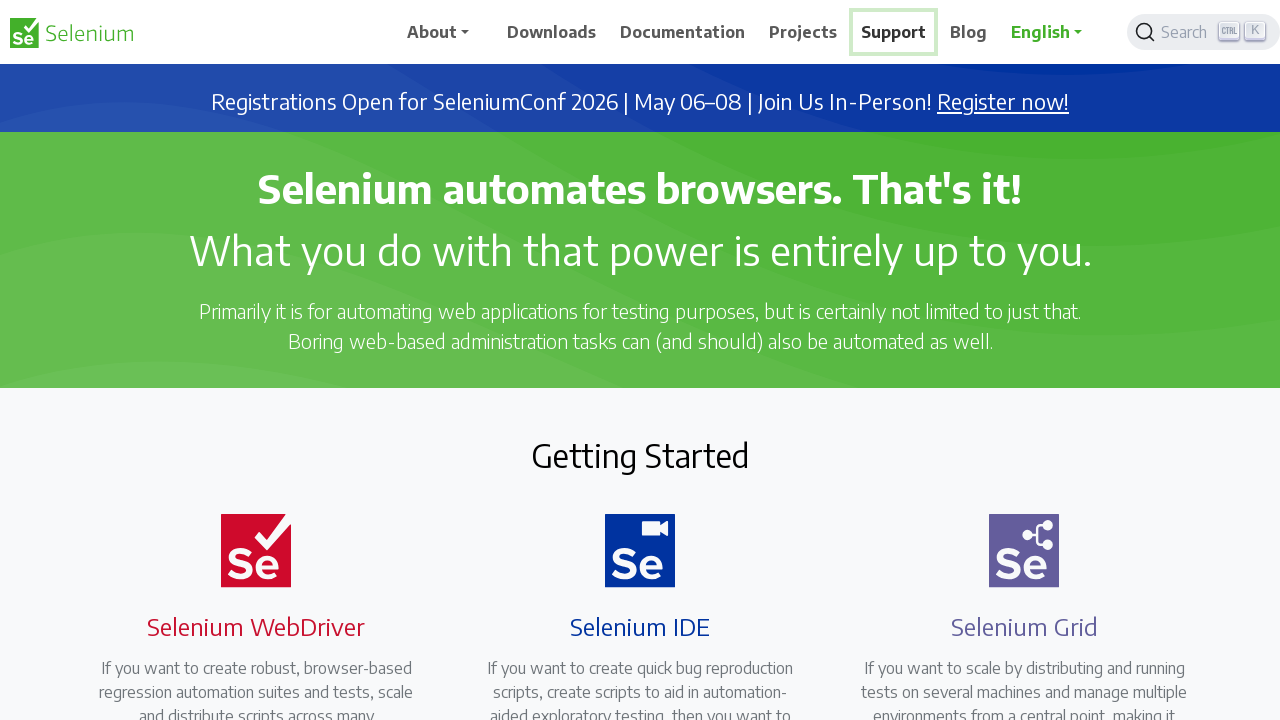

Located navigation element 'Blog'
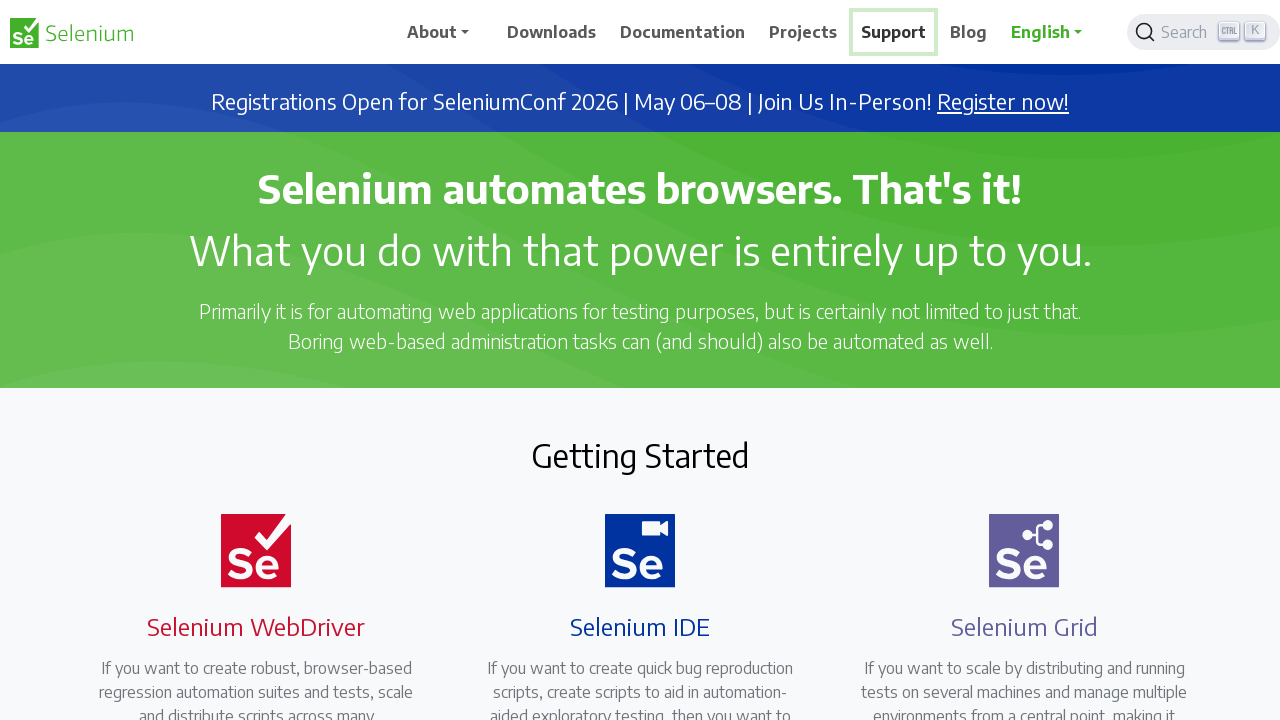

Right-clicked on 'Blog' to open context menu at (969, 32) on //span[text()='Blog']
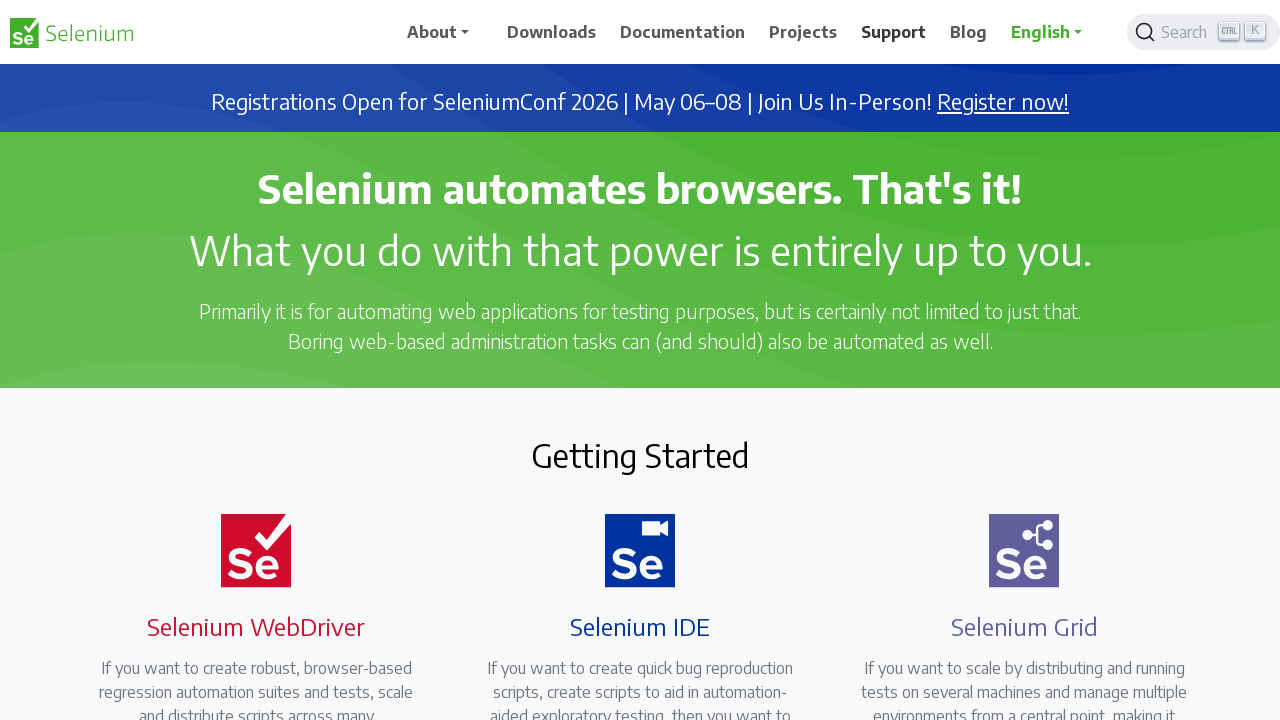

Waited 500ms for context menu to appear
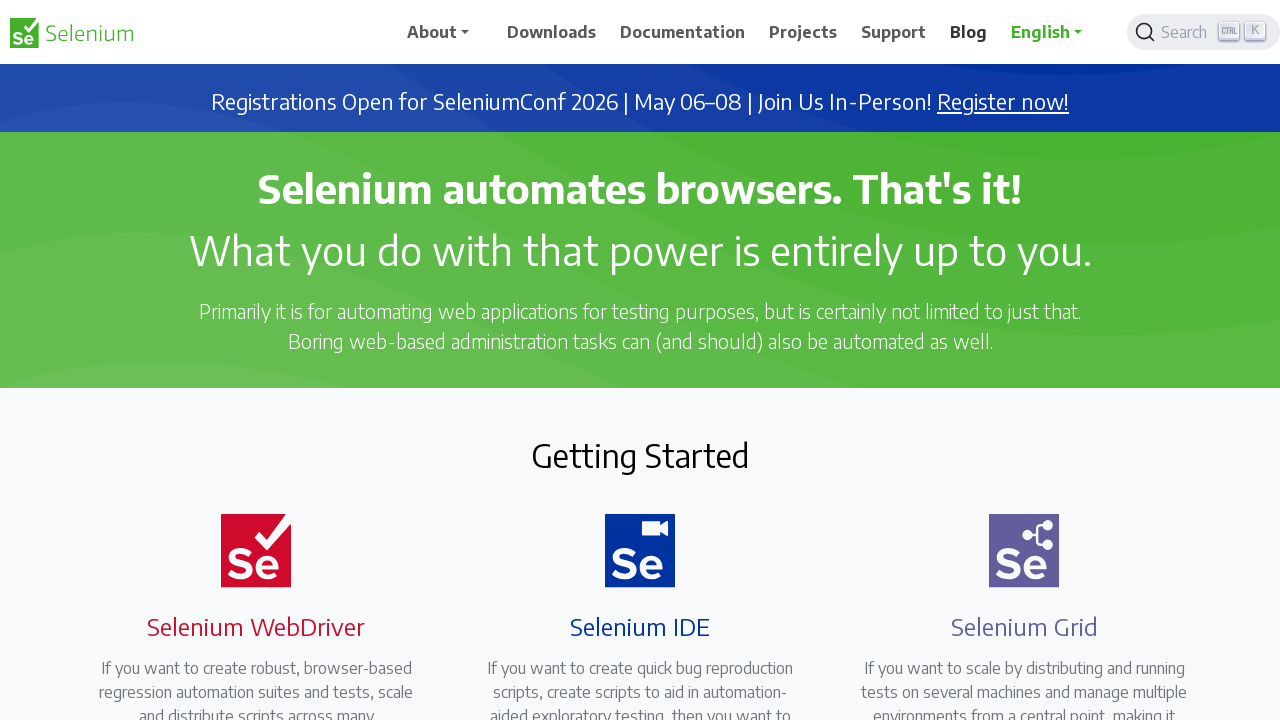

Pressed 'T' to open 'Blog' in new tab
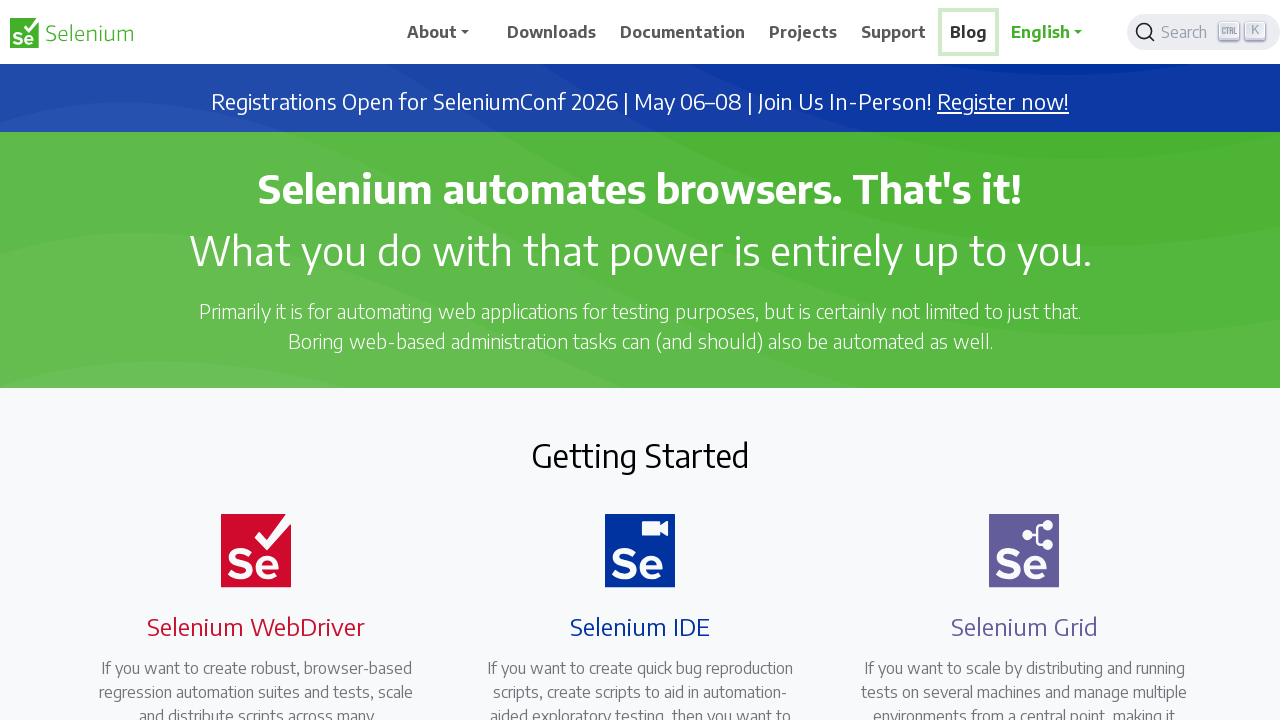

Waited 1000ms for new tab to open
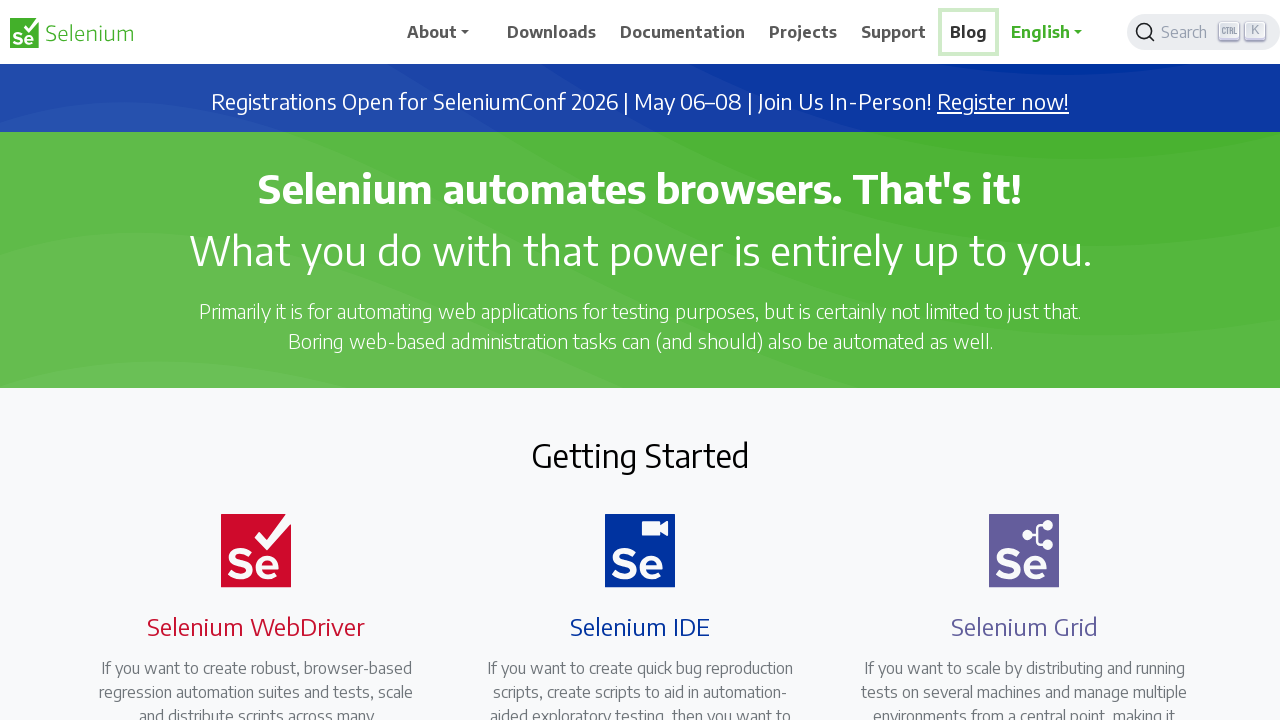

Retrieved all pages/tabs from context (1 tabs total)
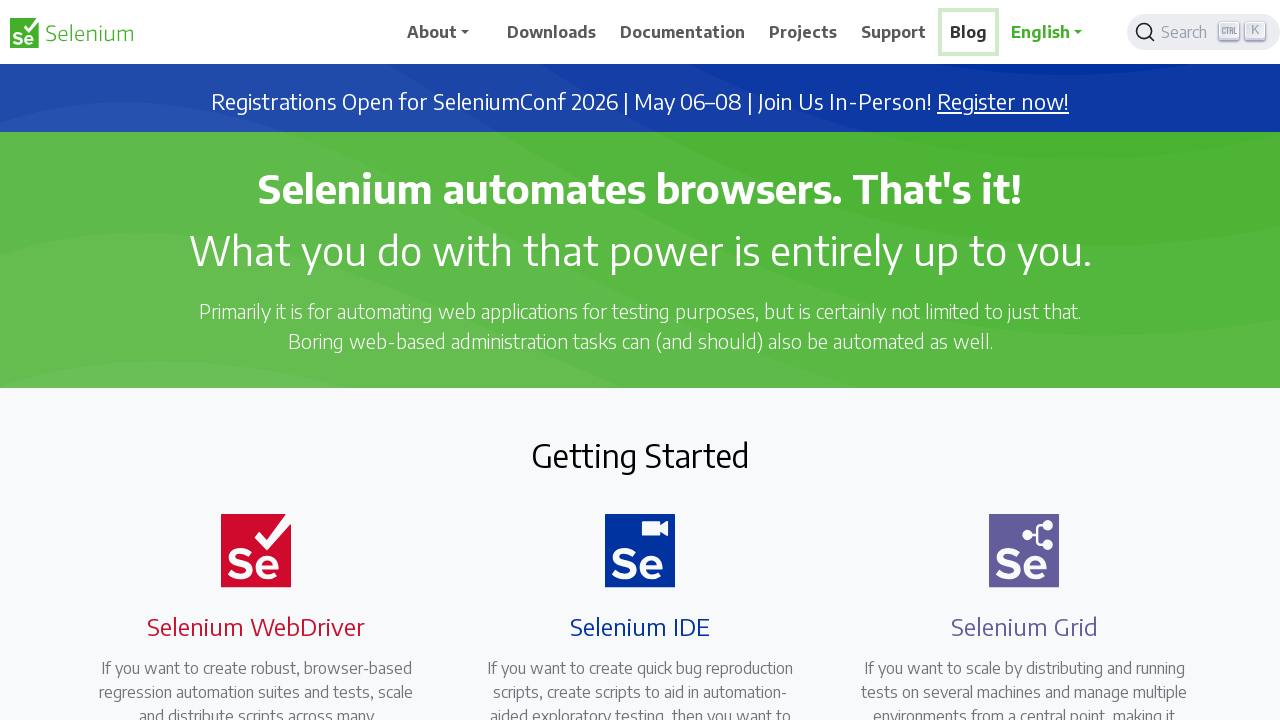

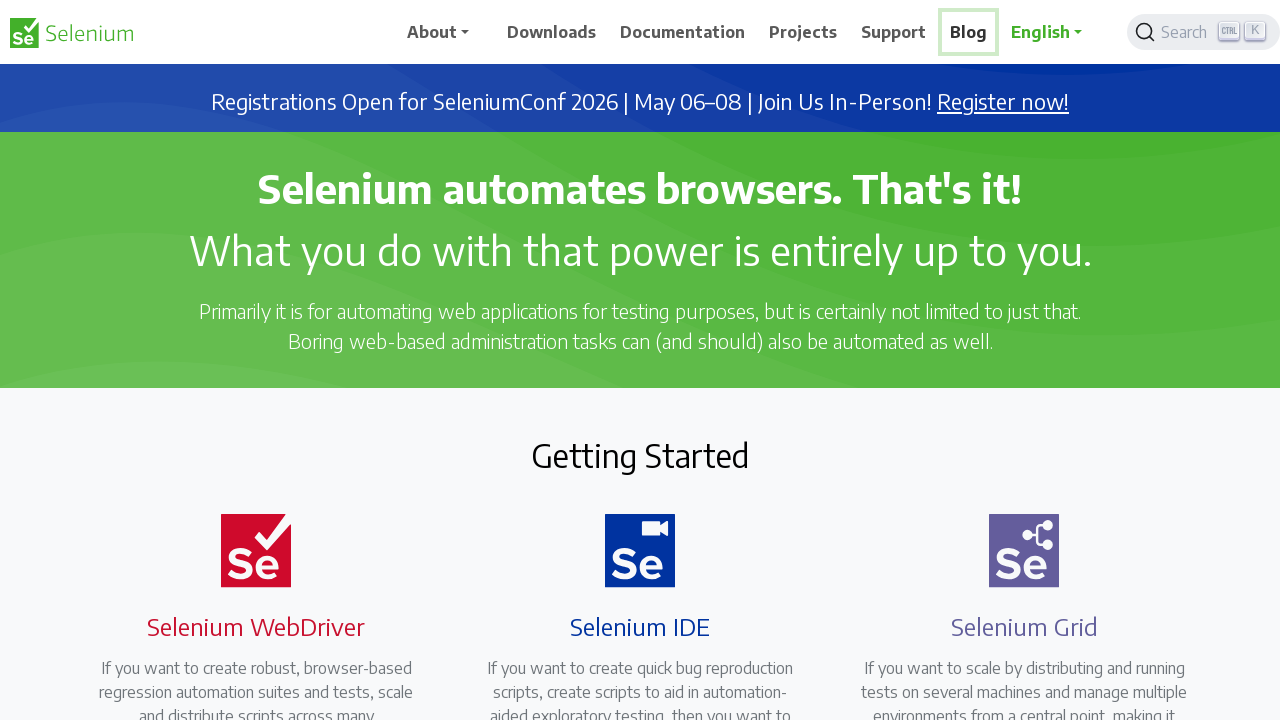